Opens YouTube homepage and verifies the page loads successfully by waiting for the page to be ready.

Starting URL: https://www.youtube.com/

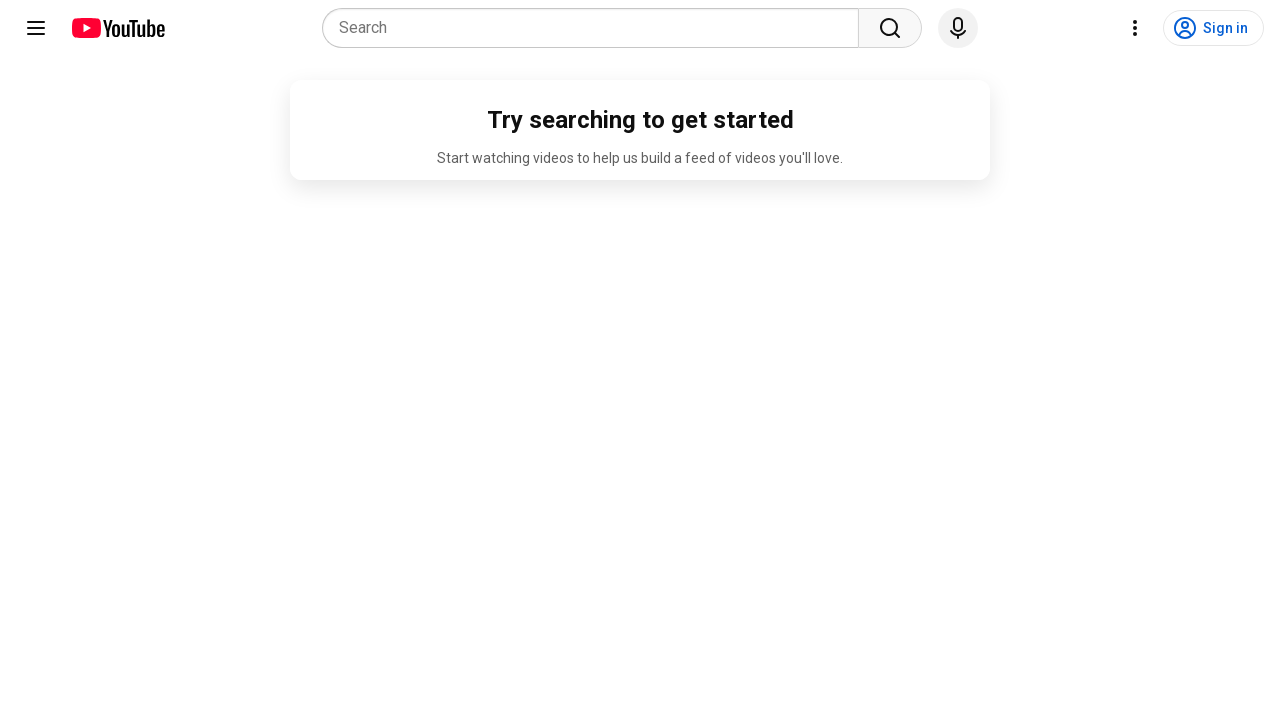

Navigated to YouTube homepage
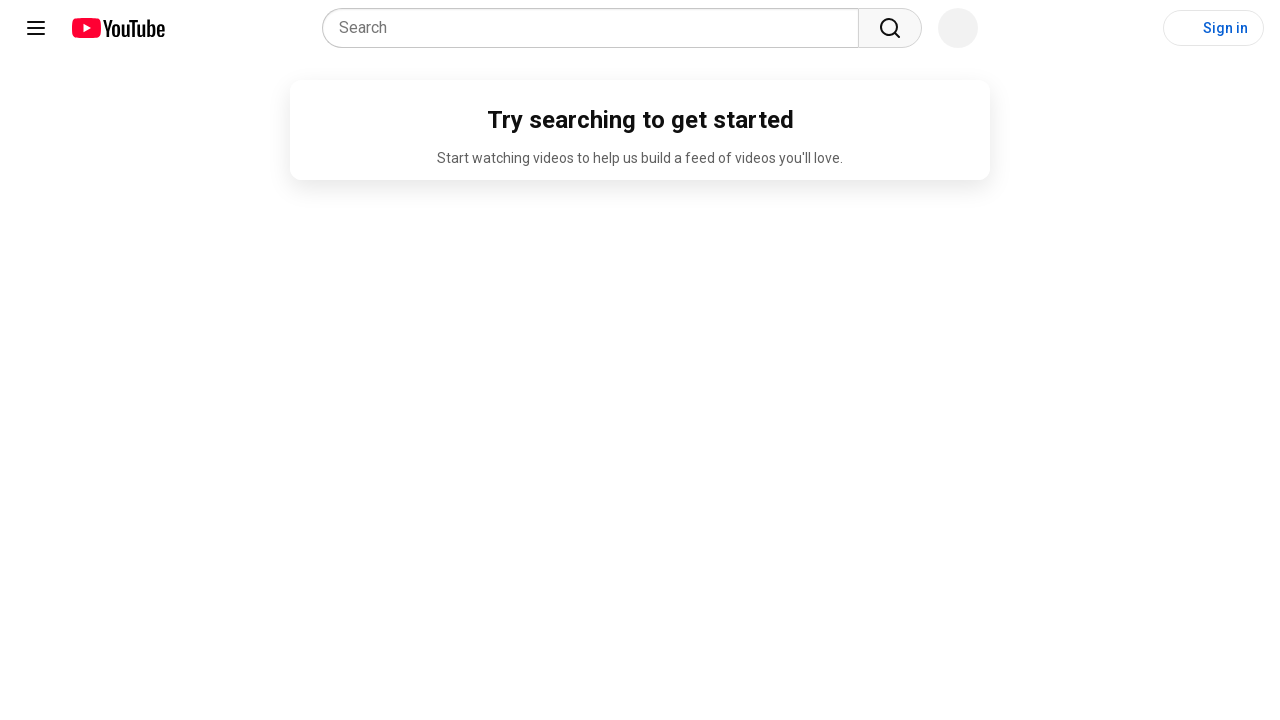

Page DOM content loaded
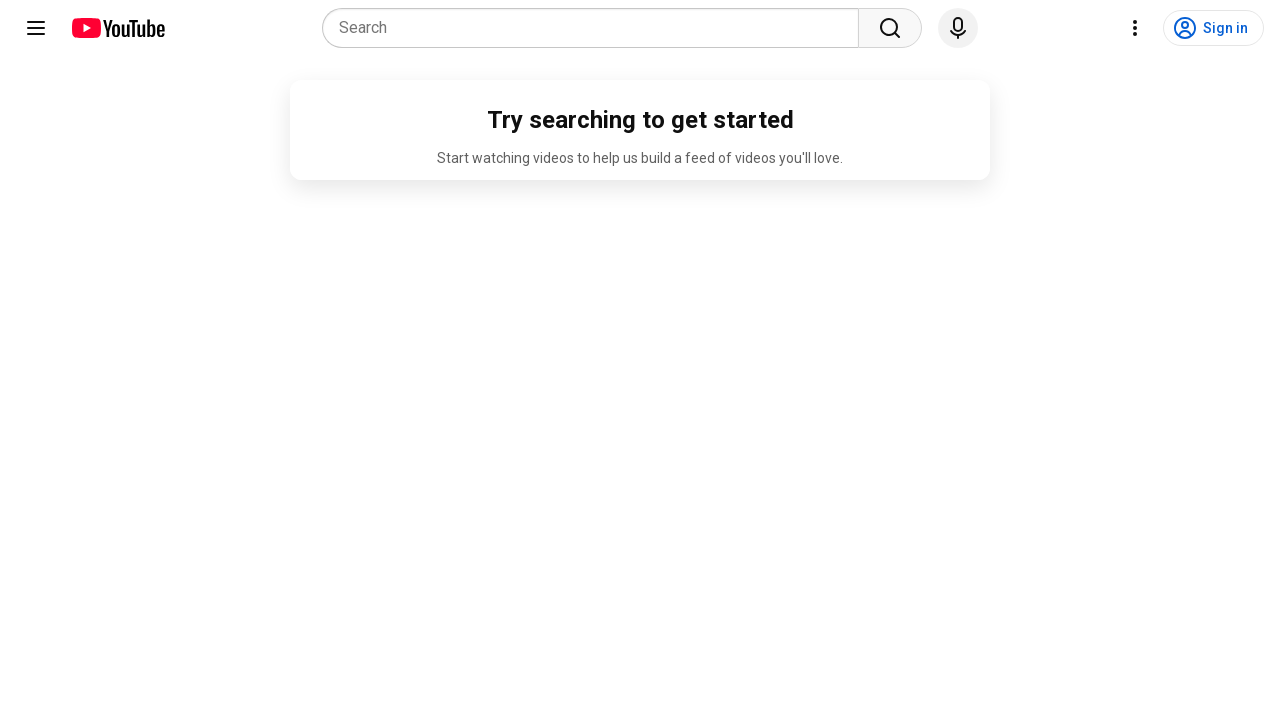

YouTube logo element detected - page loaded successfully
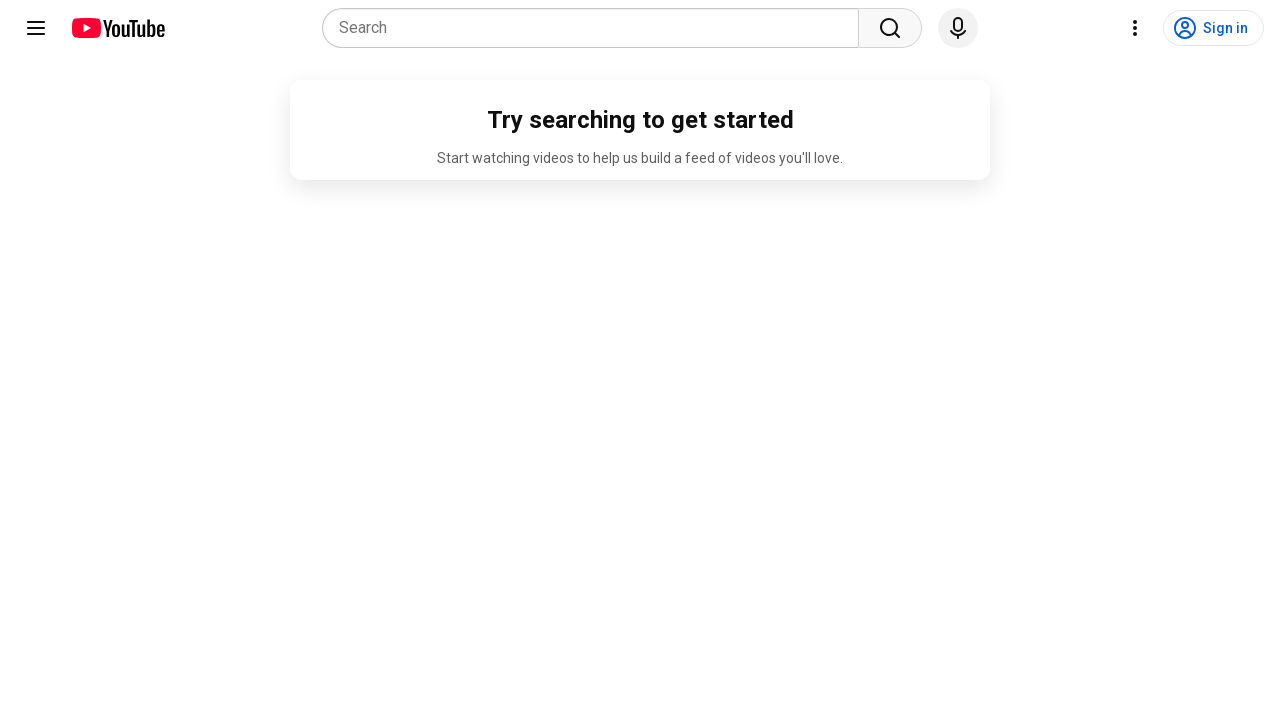

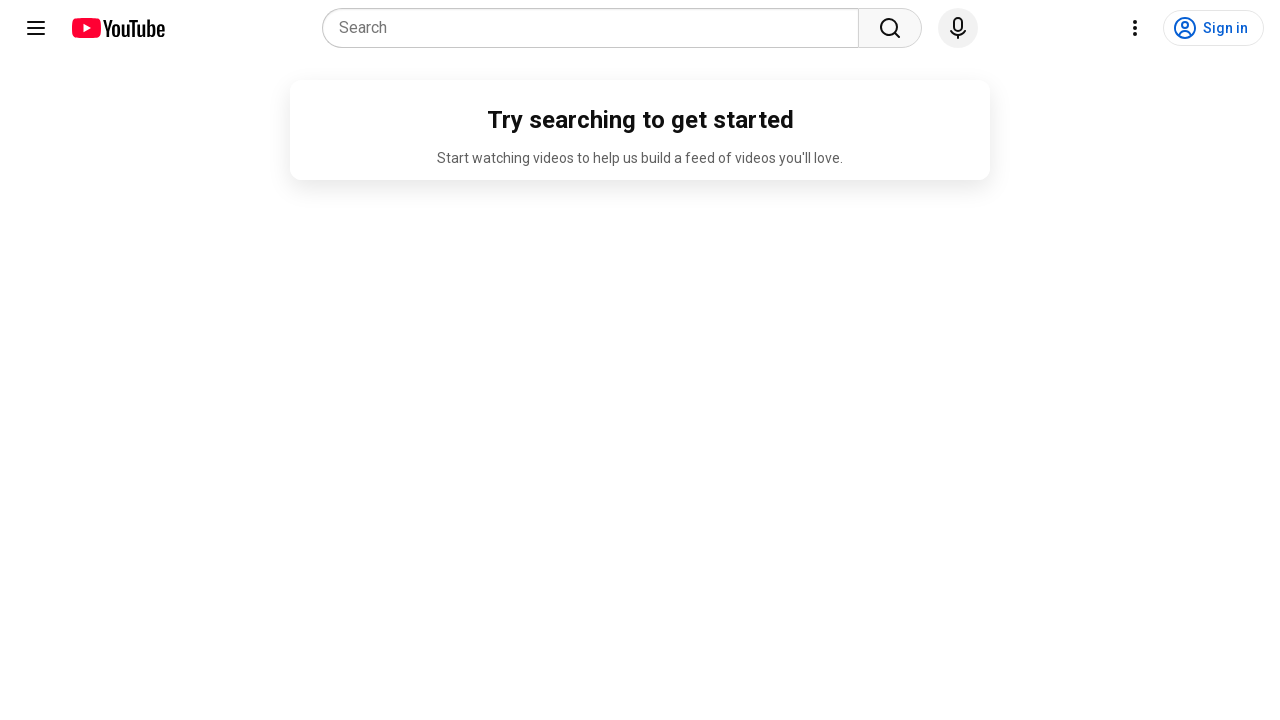